Opens YouTube homepage and clicks the hamburger menu button to open the navigation guide panel

Starting URL: https://www.youtube.com

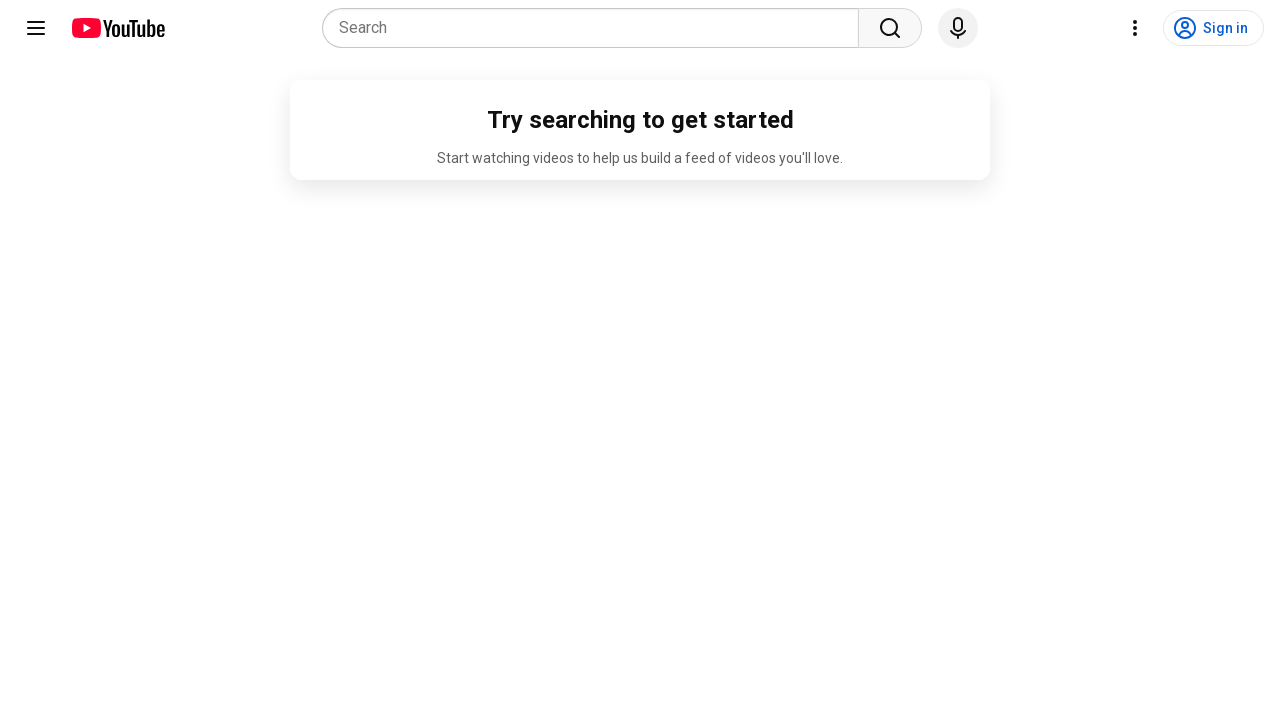

Hamburger menu button is available on YouTube homepage
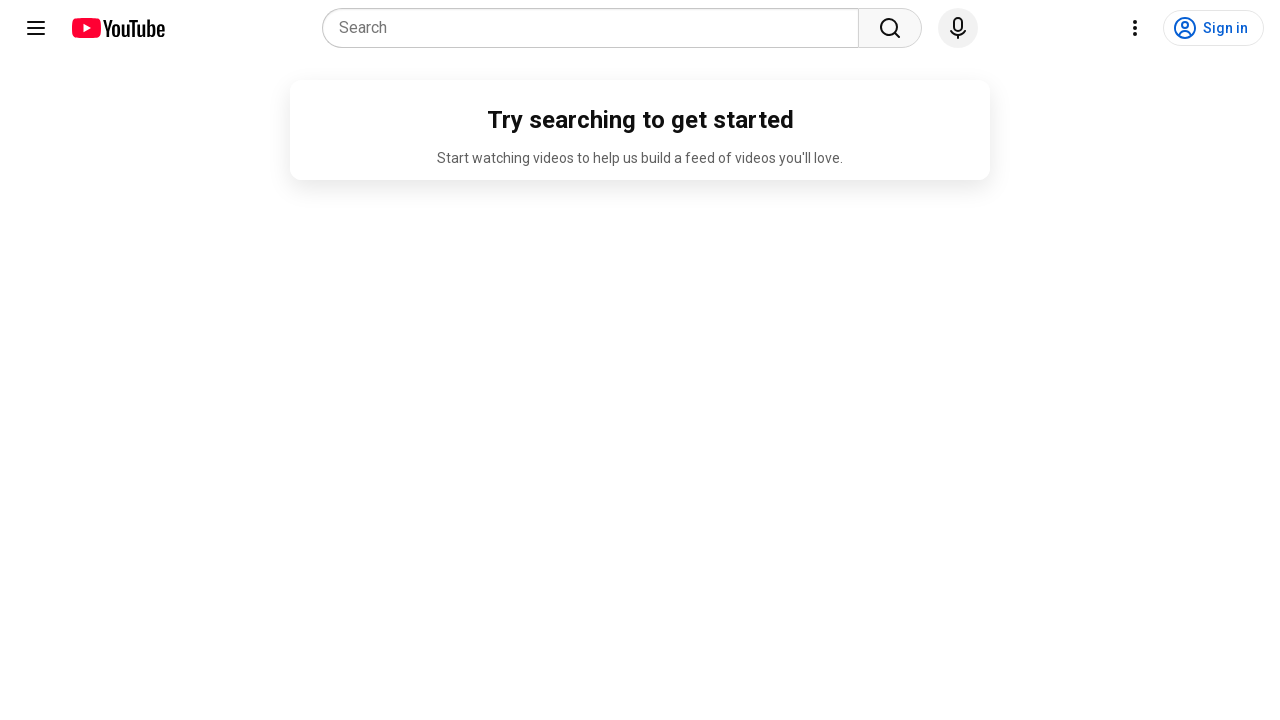

Clicked the hamburger menu button to open navigation guide panel at (36, 28) on #guide-button
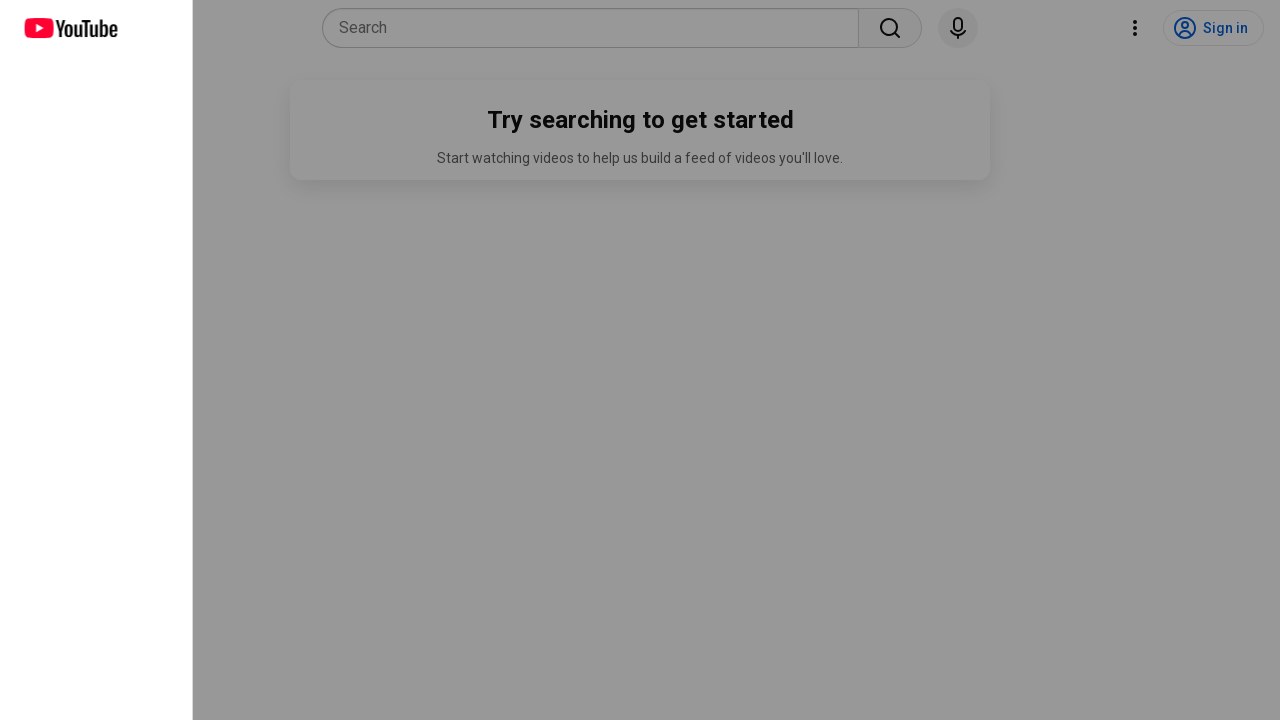

Navigation guide panel animation completed
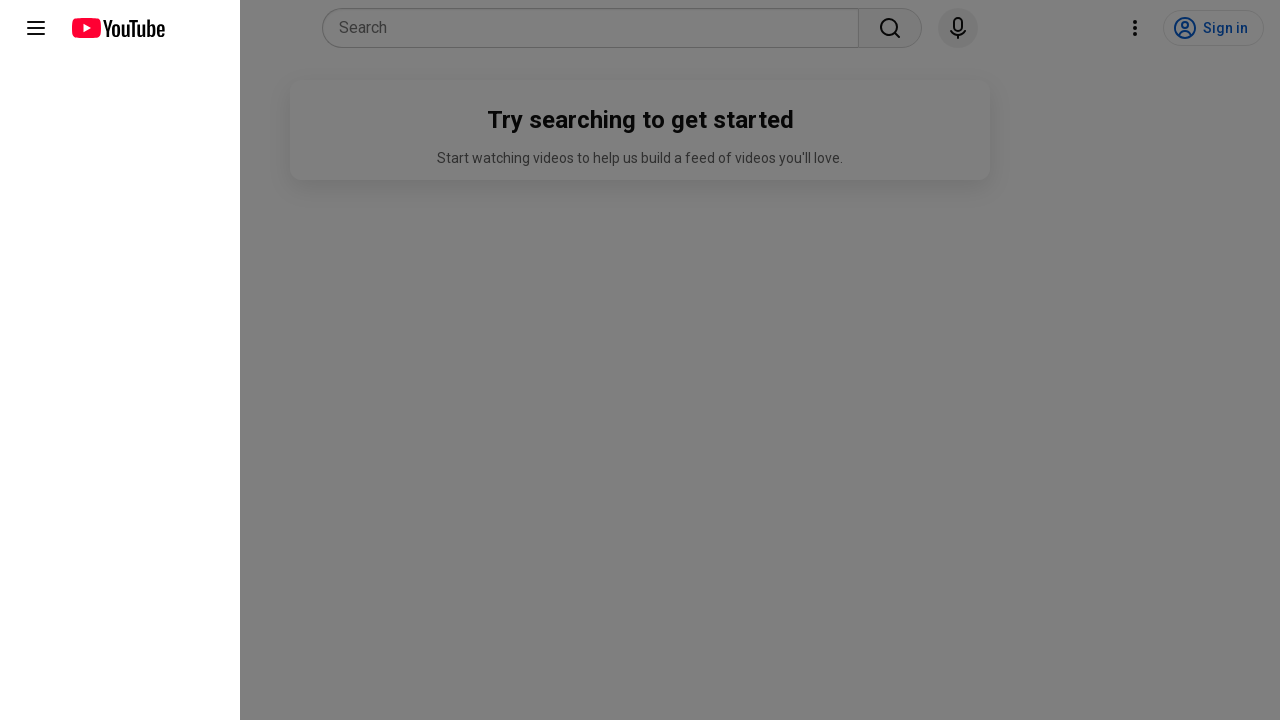

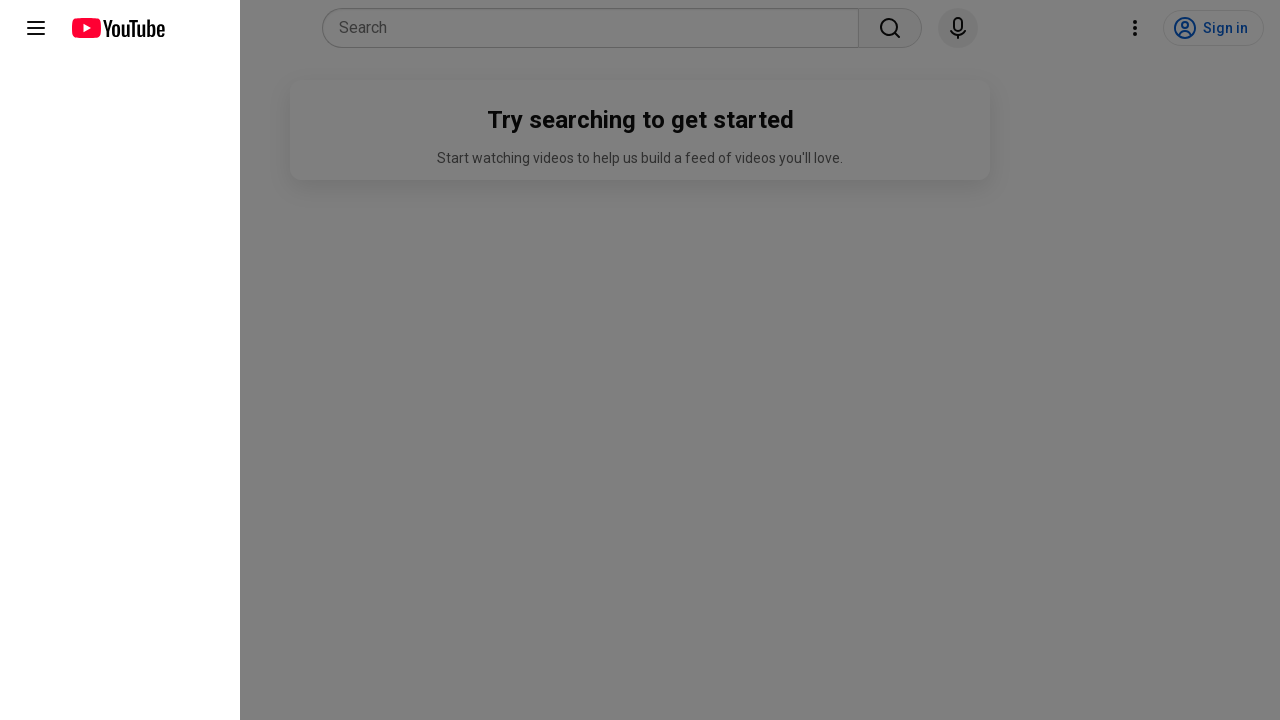